Tests A/B test opt-out by adding an opt-out cookie before visiting the A/B test page, then verifying the page shows "No A/B Test" heading.

Starting URL: http://the-internet.herokuapp.com

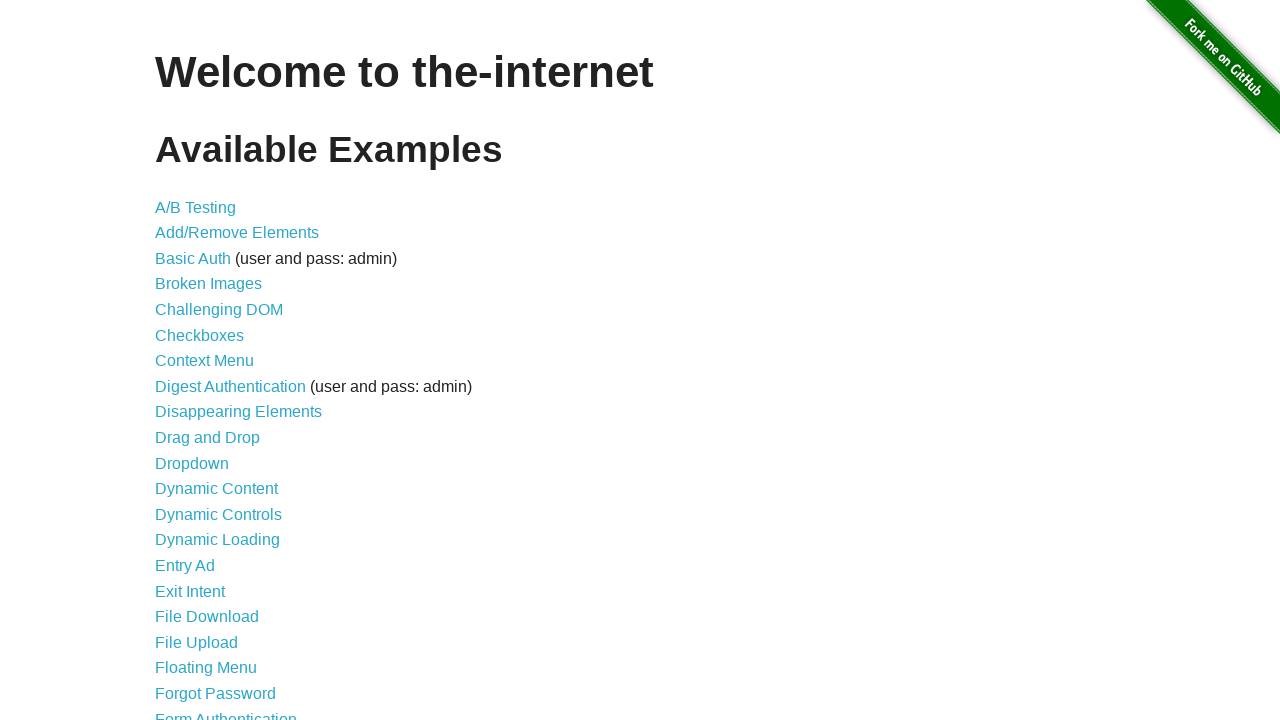

Added optimizelyOptOut cookie to context
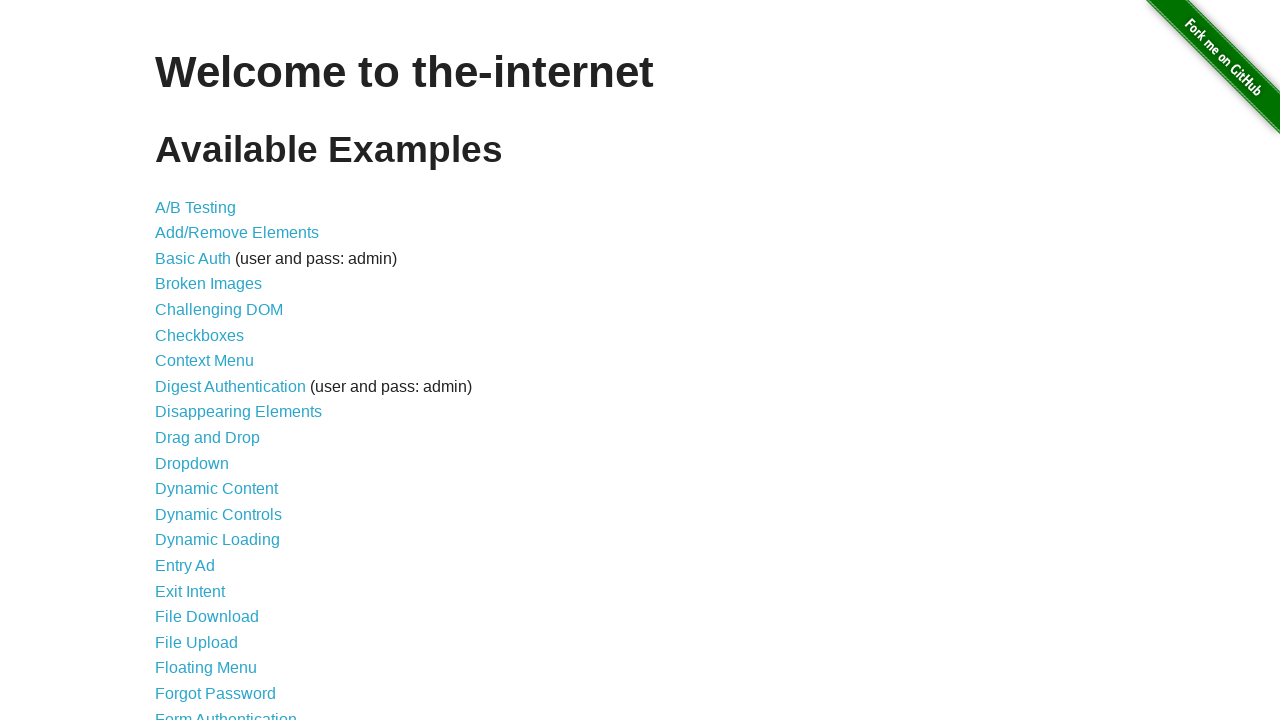

Navigated to A/B test page
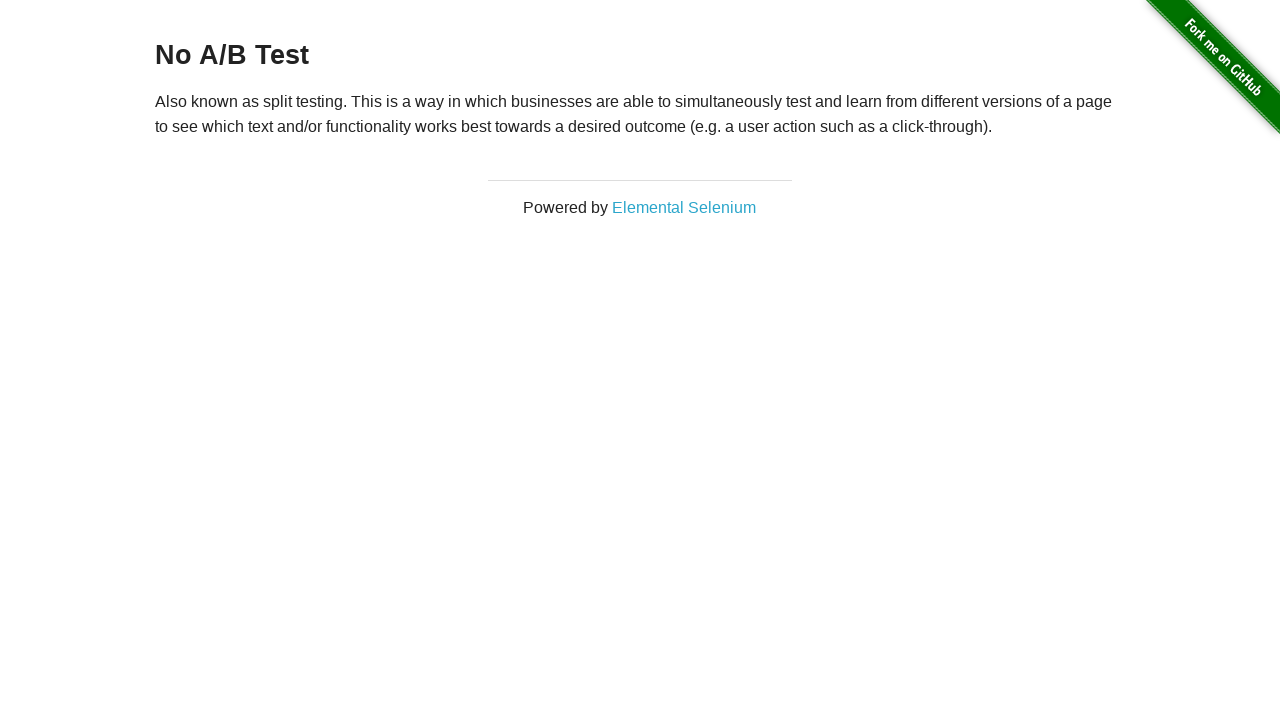

Verified page displays 'No A/B Test' heading after opt-out cookie
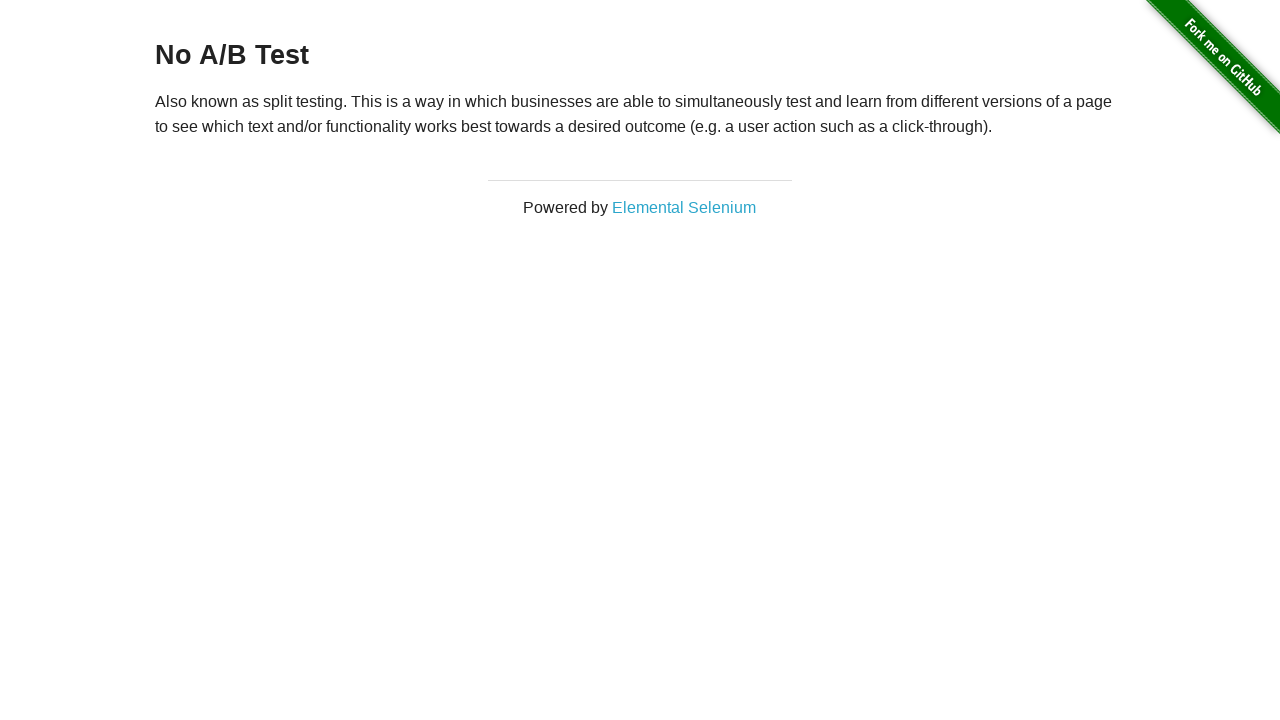

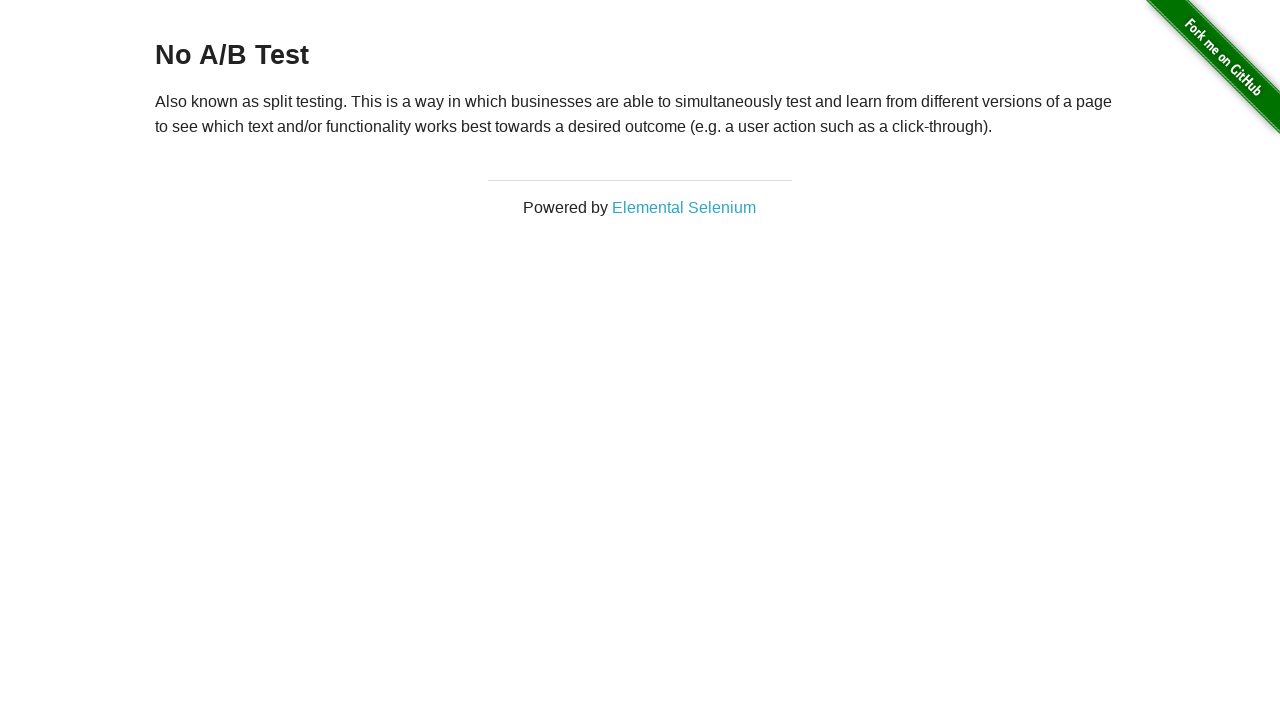